Tests clicking a button with a dynamic ID that reveals a hidden element on the automation sandbox page

Starting URL: https://thefreerangetester.github.io/sandbox-automation-testing/

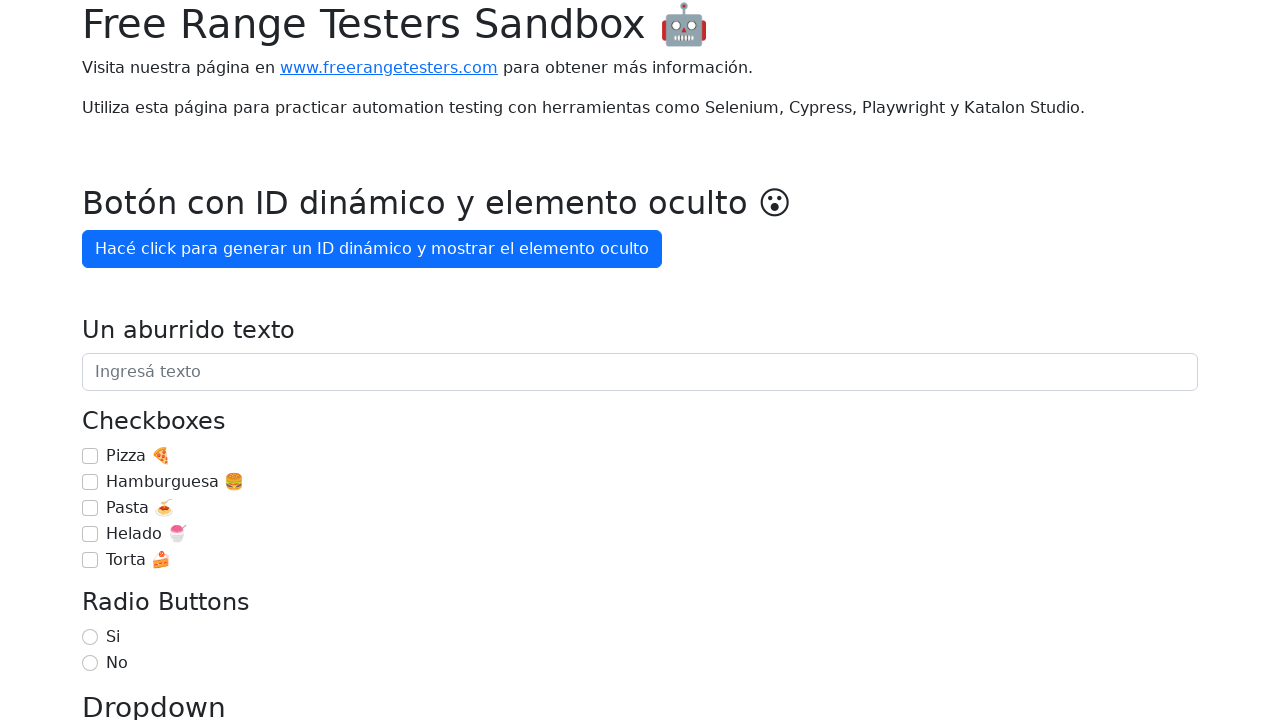

Navigated to automation sandbox testing page
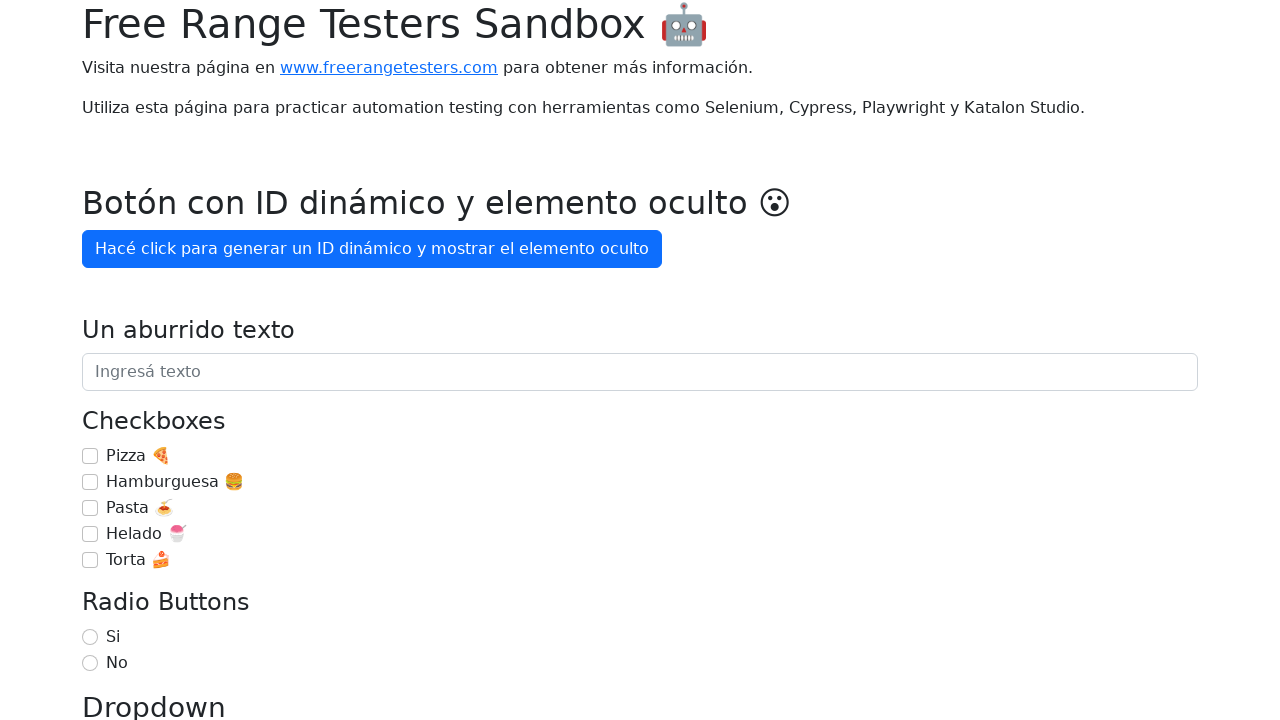

Clicked button with dynamic ID to reveal hidden element at (372, 249) on internal:role=button[name="Hacé click para generar un ID dinámico y mostrar el e
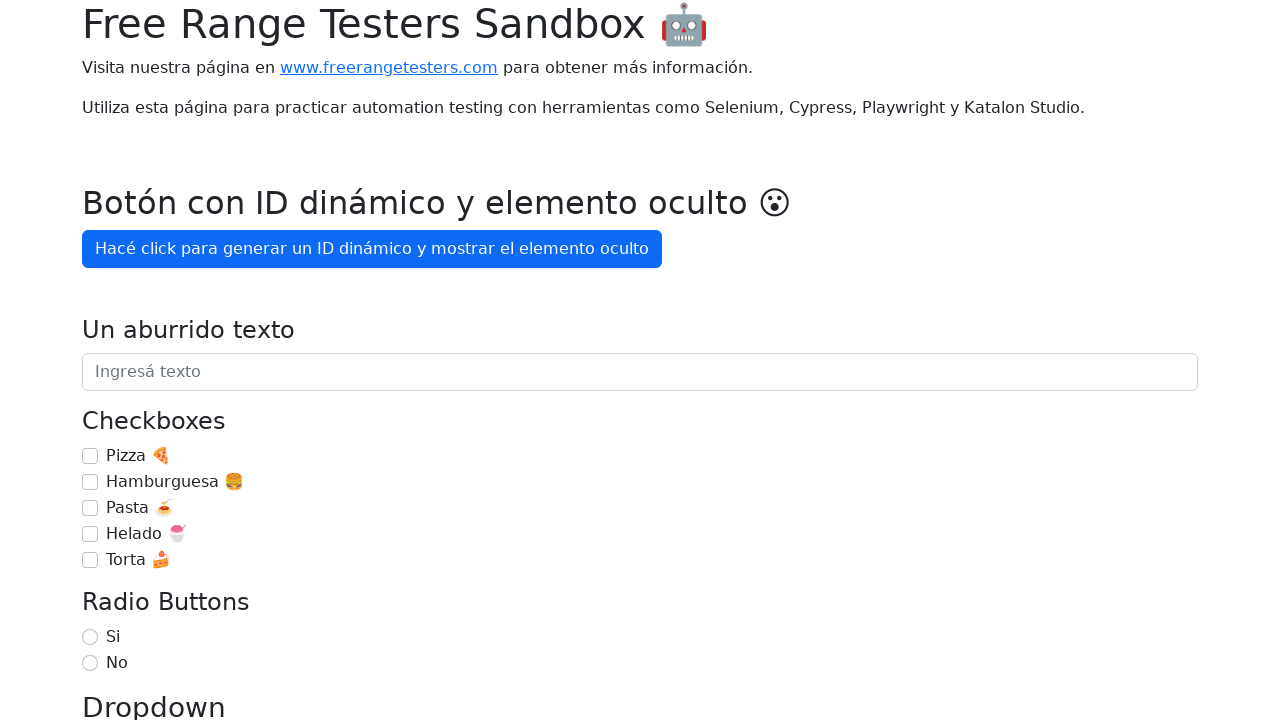

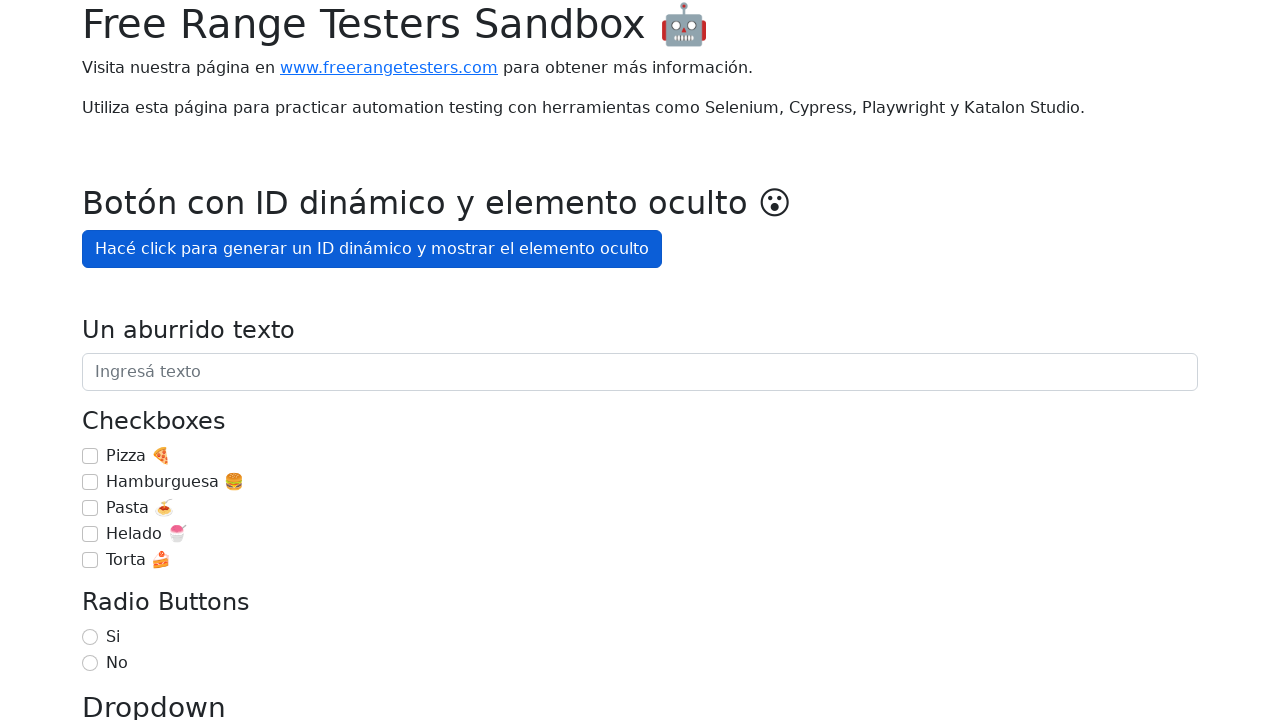